Tests checkbox interaction by finding all checkboxes on the page and clicking the second one in the list.

Starting URL: https://rahulshettyacademy.com/AutomationPractice/

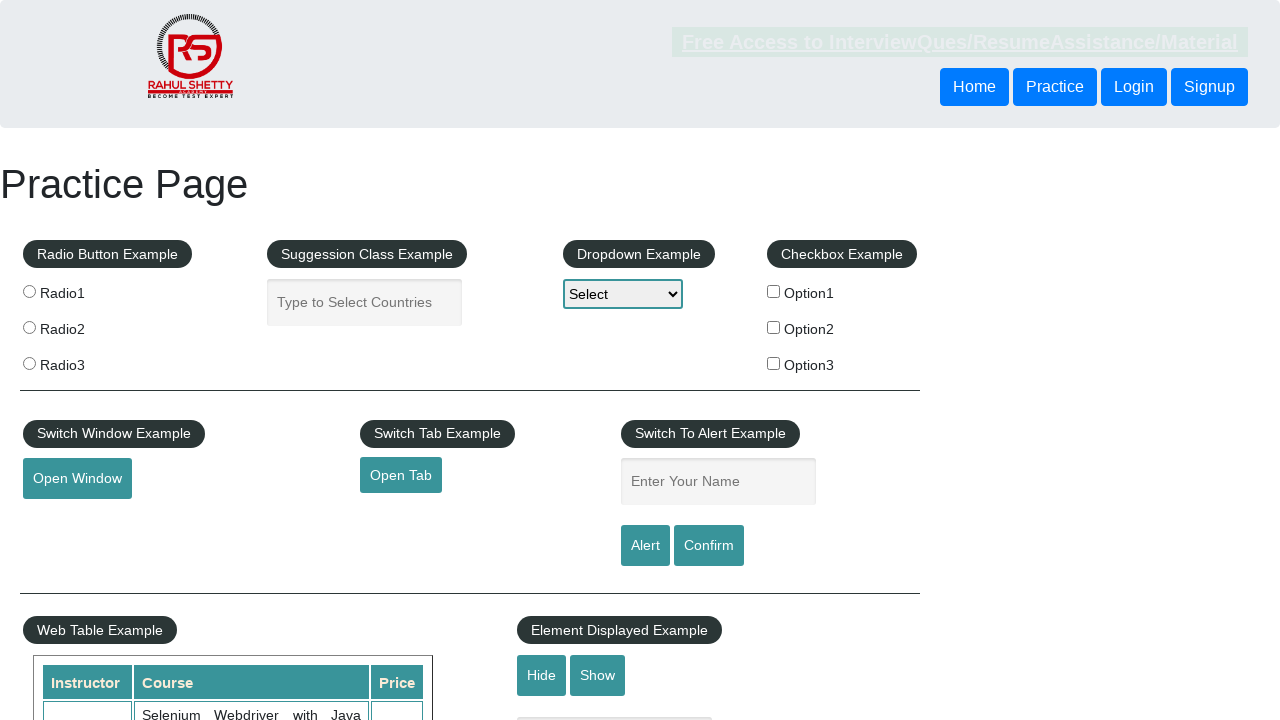

Waited for checkboxes to load on the page
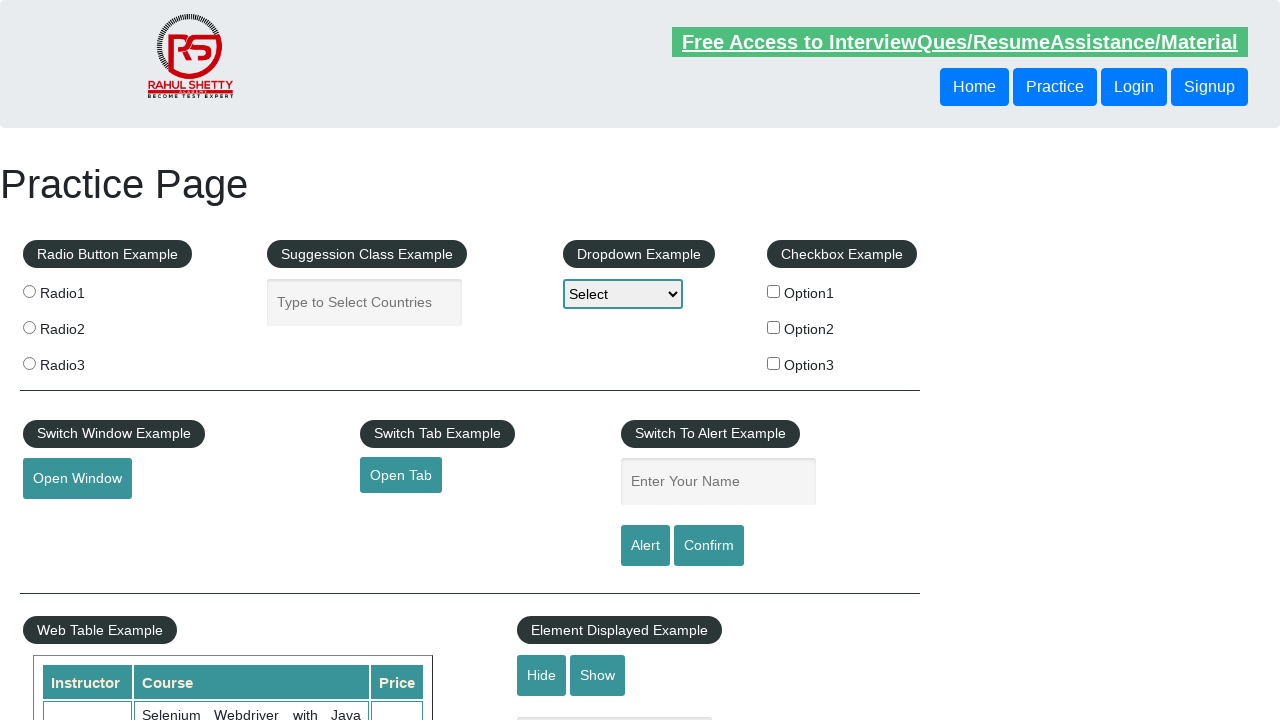

Located all checkboxes on the page
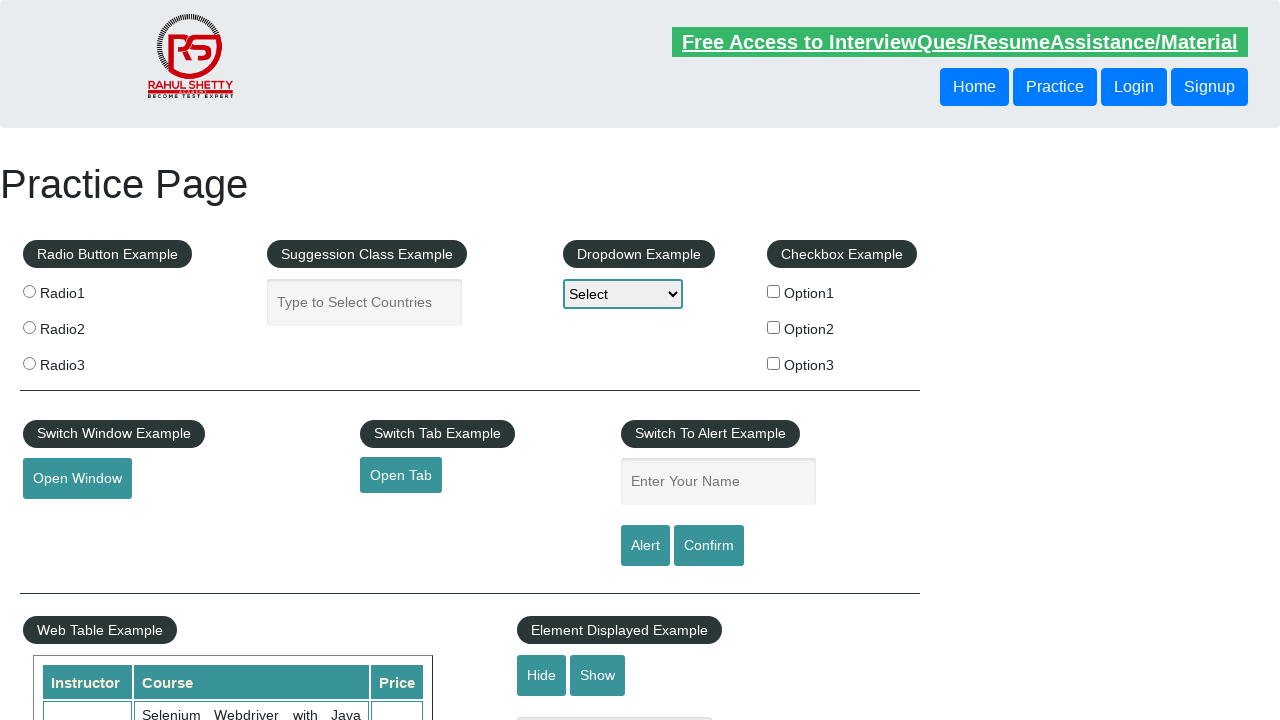

Clicked the second checkbox in the list at (774, 327) on input[type='checkbox'] >> nth=1
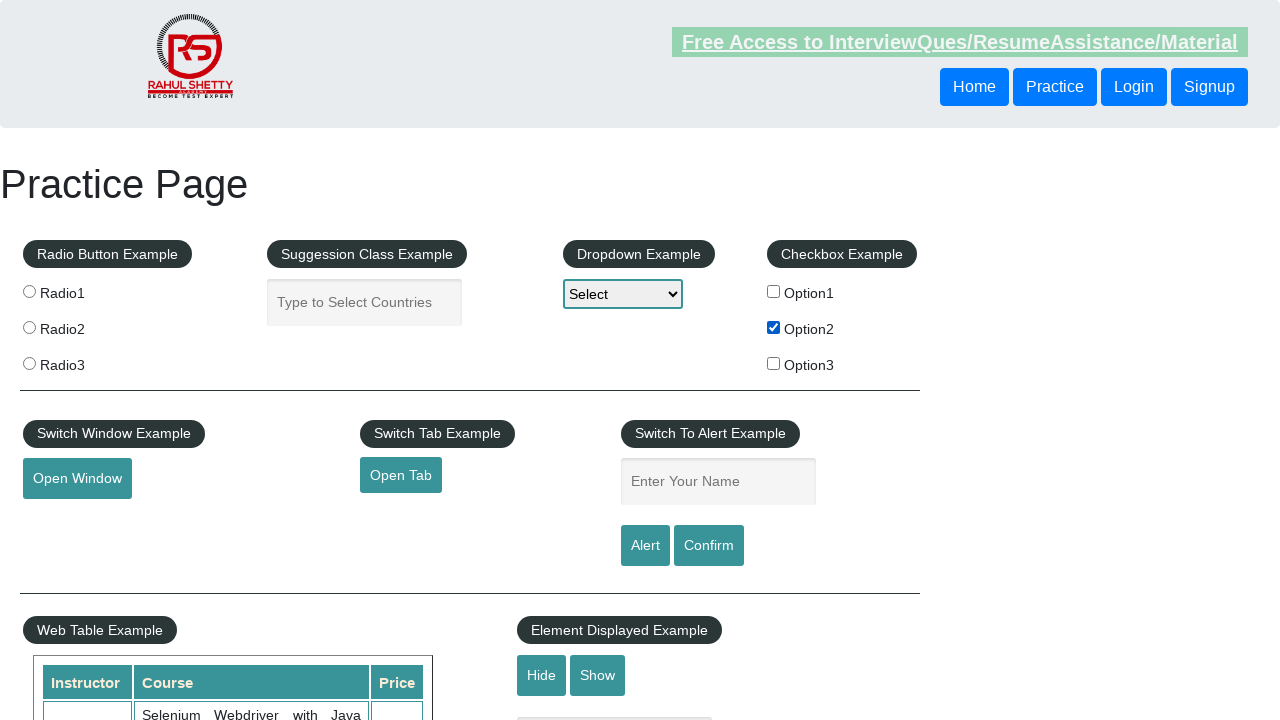

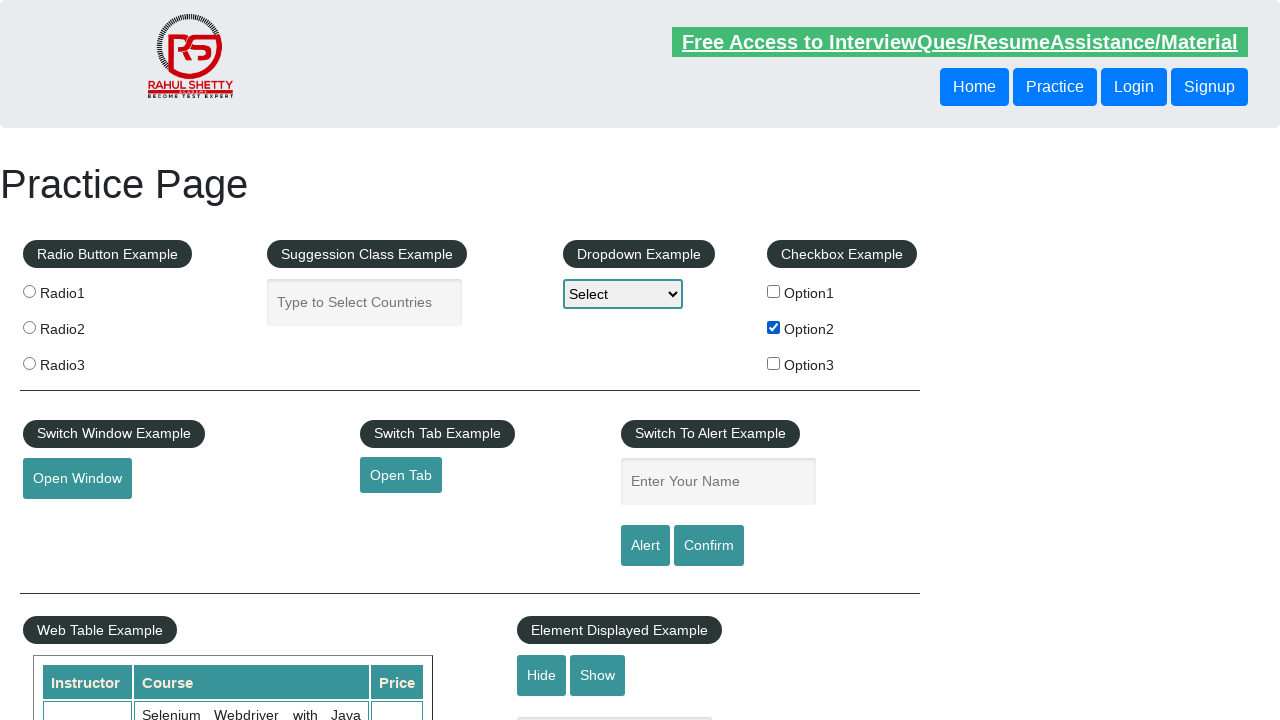